Tests clicking a link that returns HTTP 403 Forbidden status and verifies the response message

Starting URL: https://demoqa.com/links

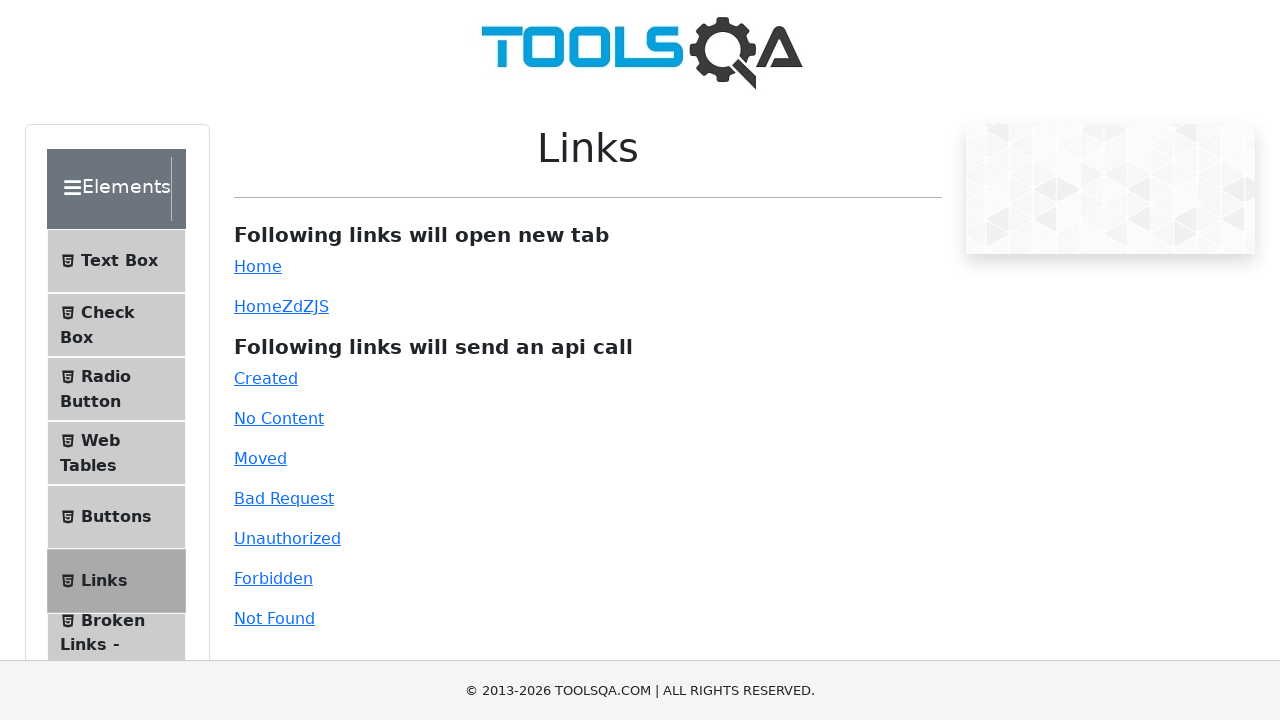

Clicked the forbidden link (#forbidden) at (273, 578) on #forbidden
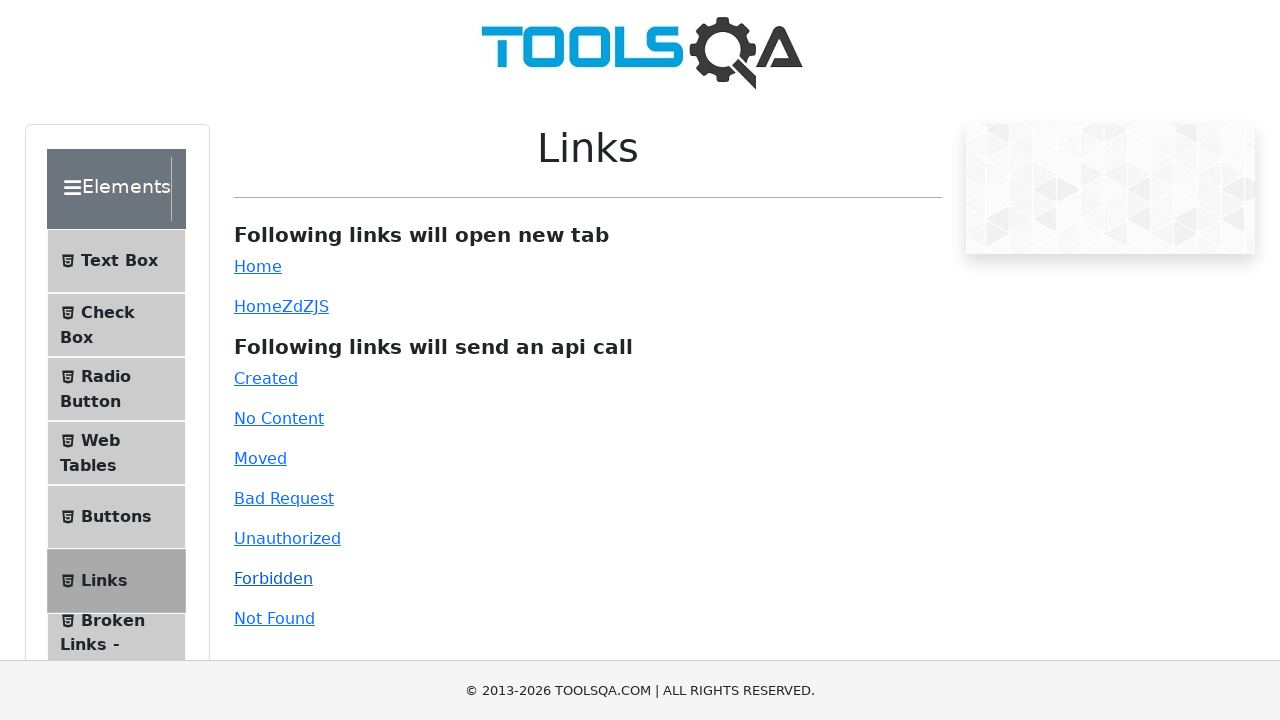

Response message appeared in #linkResponse element
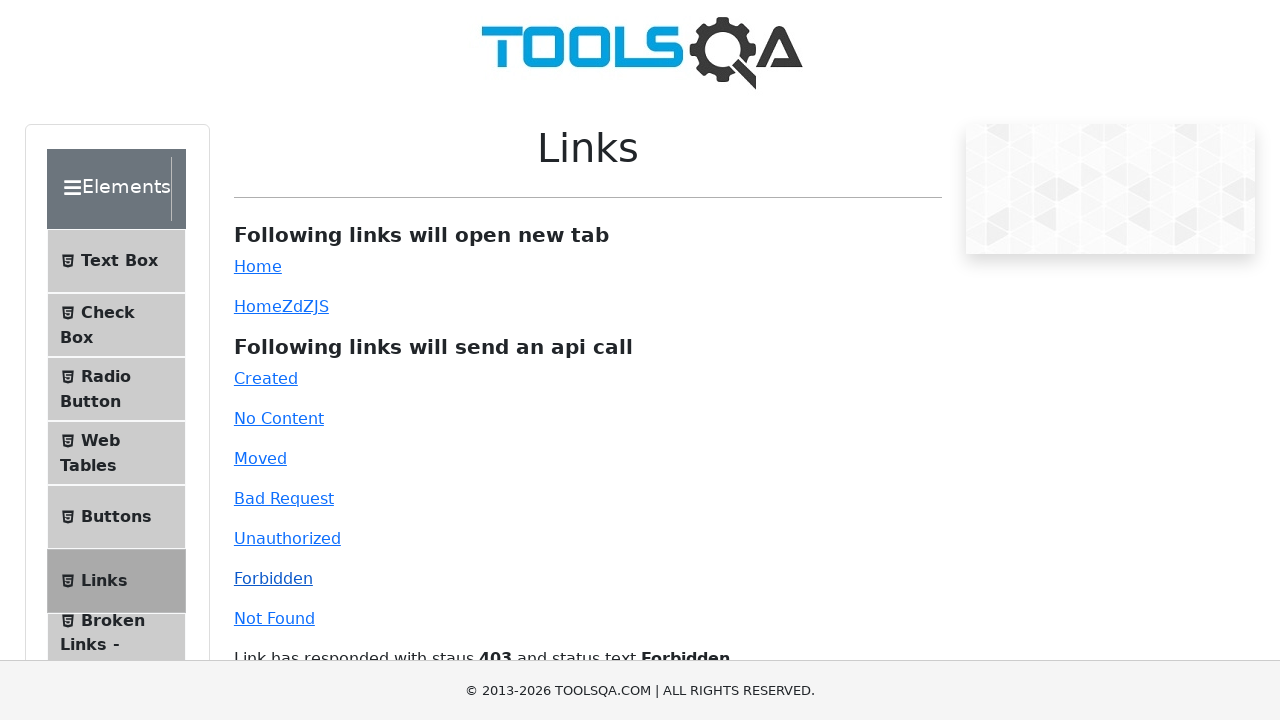

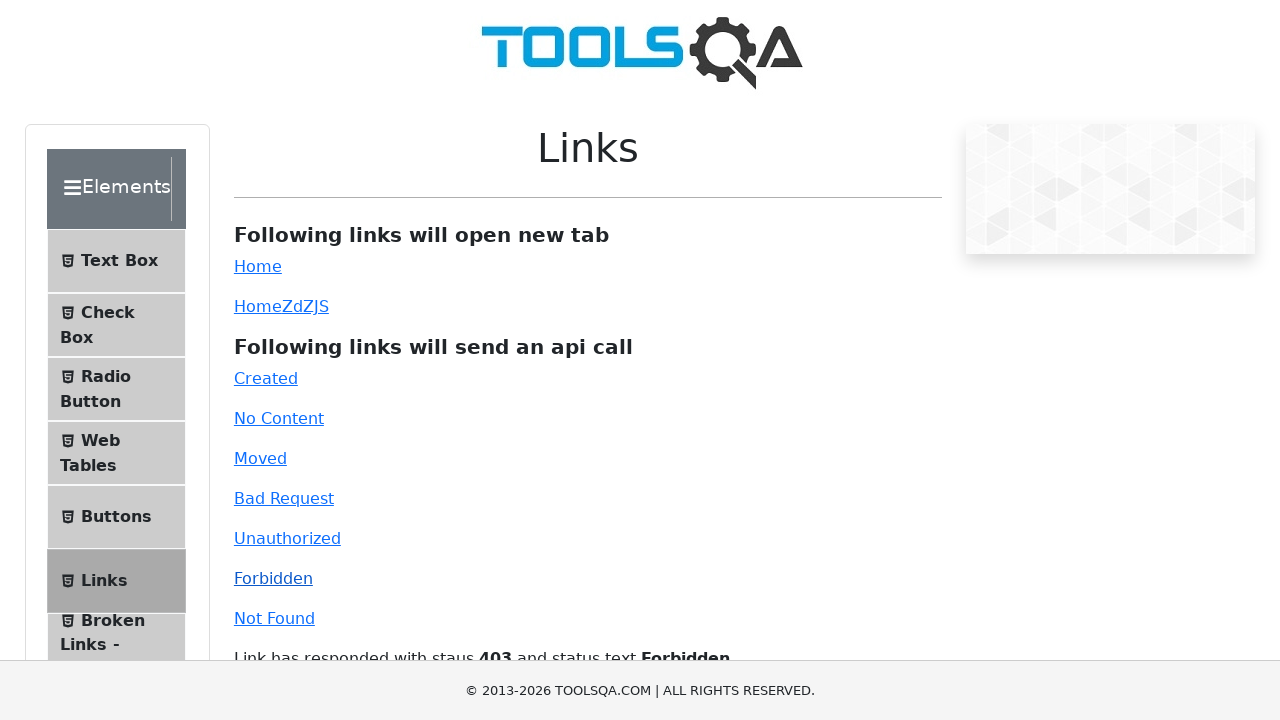